Tests that the complete all checkbox updates state when individual items are completed or cleared

Starting URL: https://demo.playwright.dev/todomvc

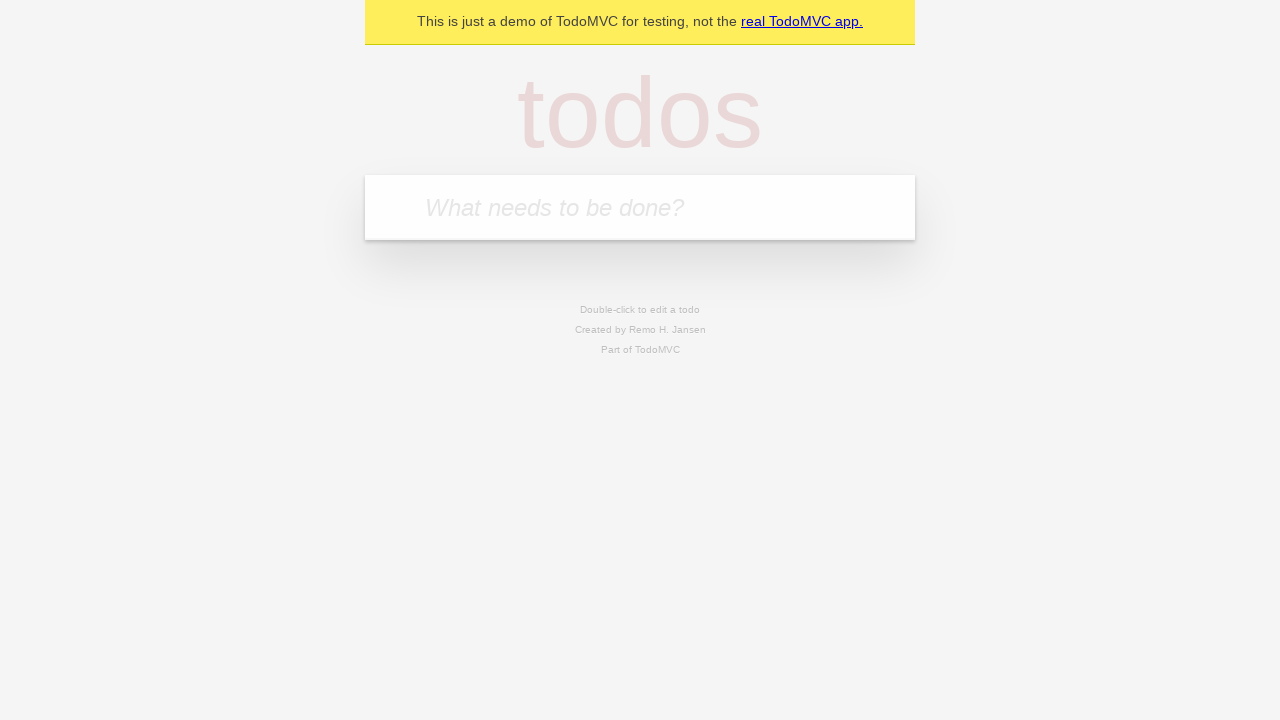

Filled todo input with 'buy some cheese' on internal:attr=[placeholder="What needs to be done?"i]
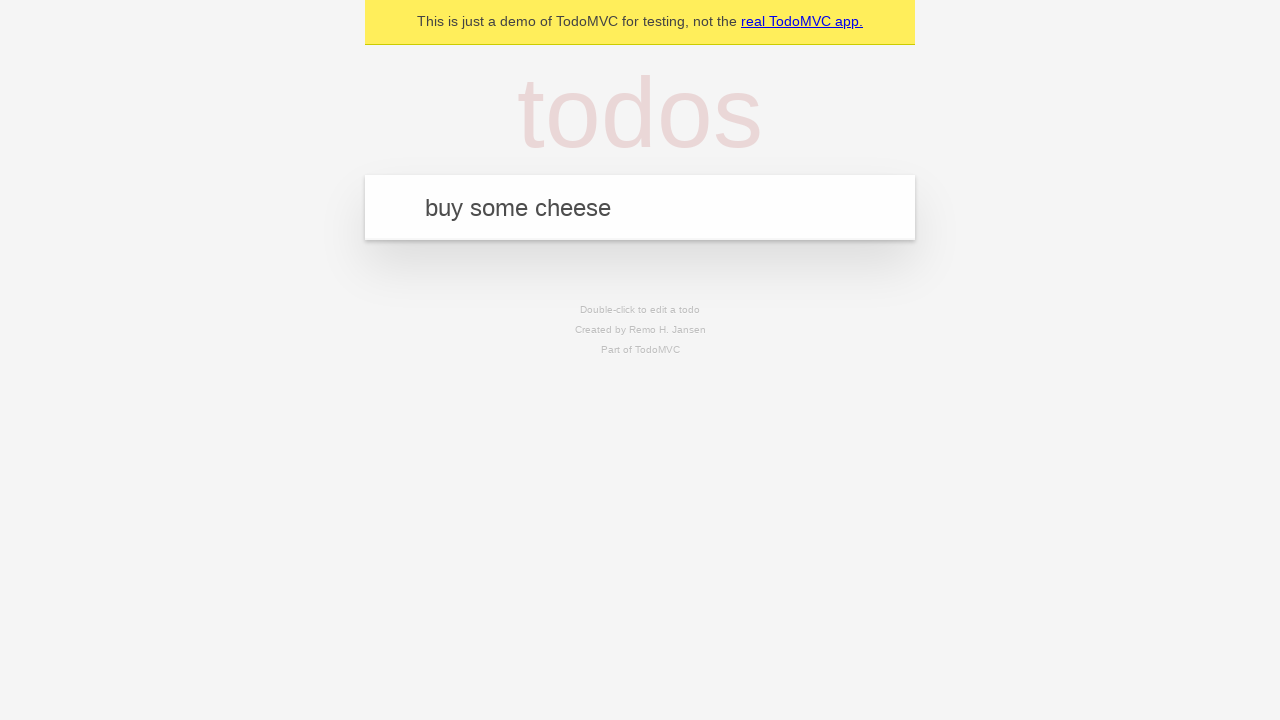

Pressed Enter to create todo 'buy some cheese' on internal:attr=[placeholder="What needs to be done?"i]
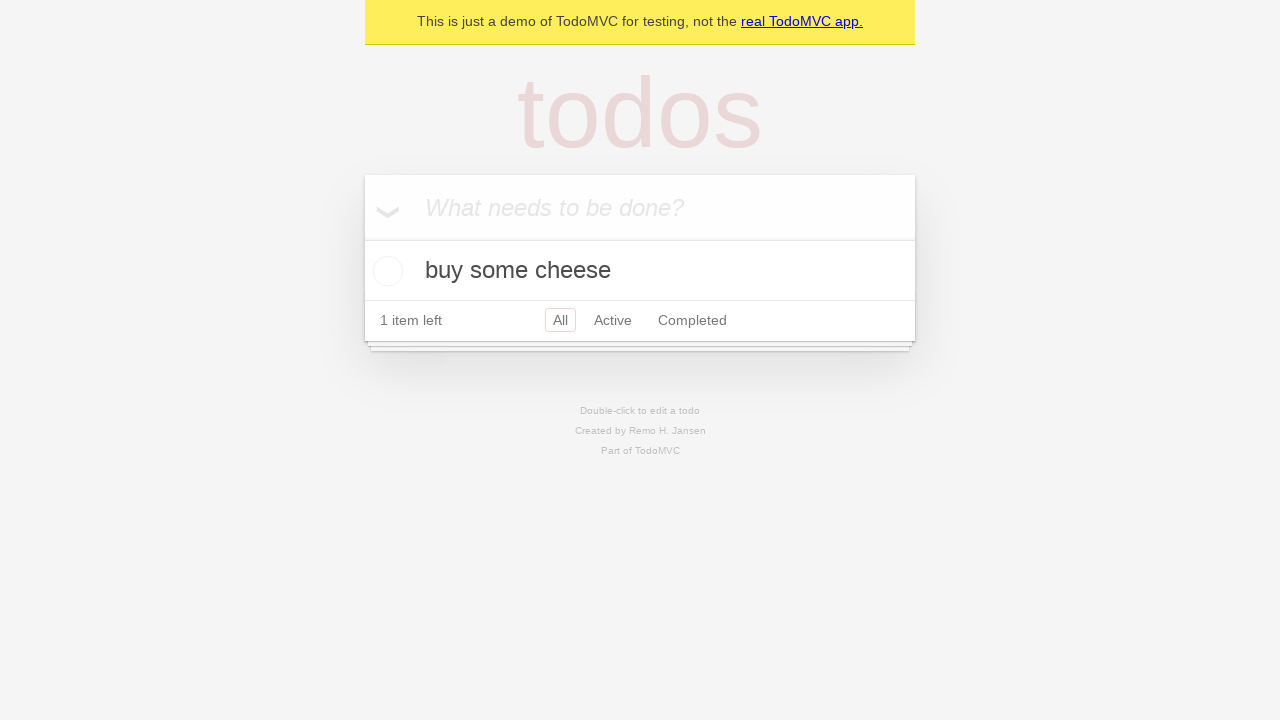

Filled todo input with 'feed the cat' on internal:attr=[placeholder="What needs to be done?"i]
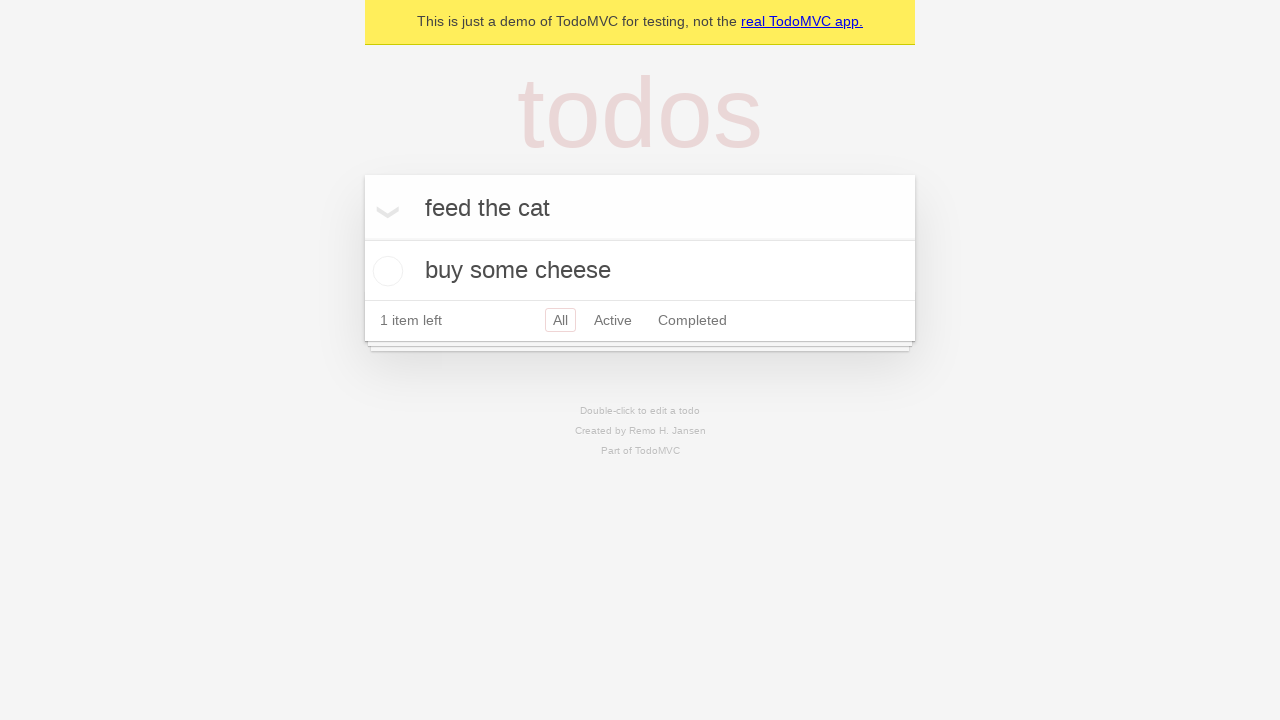

Pressed Enter to create todo 'feed the cat' on internal:attr=[placeholder="What needs to be done?"i]
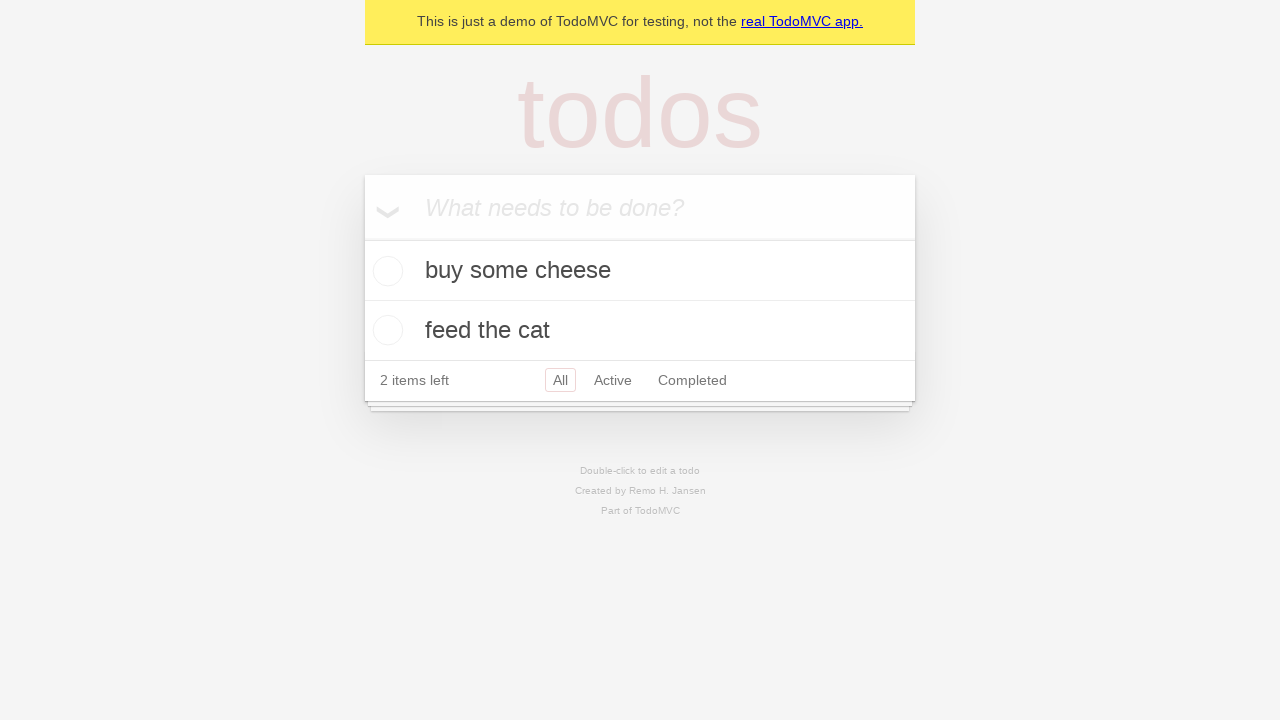

Filled todo input with 'book a doctors appointment' on internal:attr=[placeholder="What needs to be done?"i]
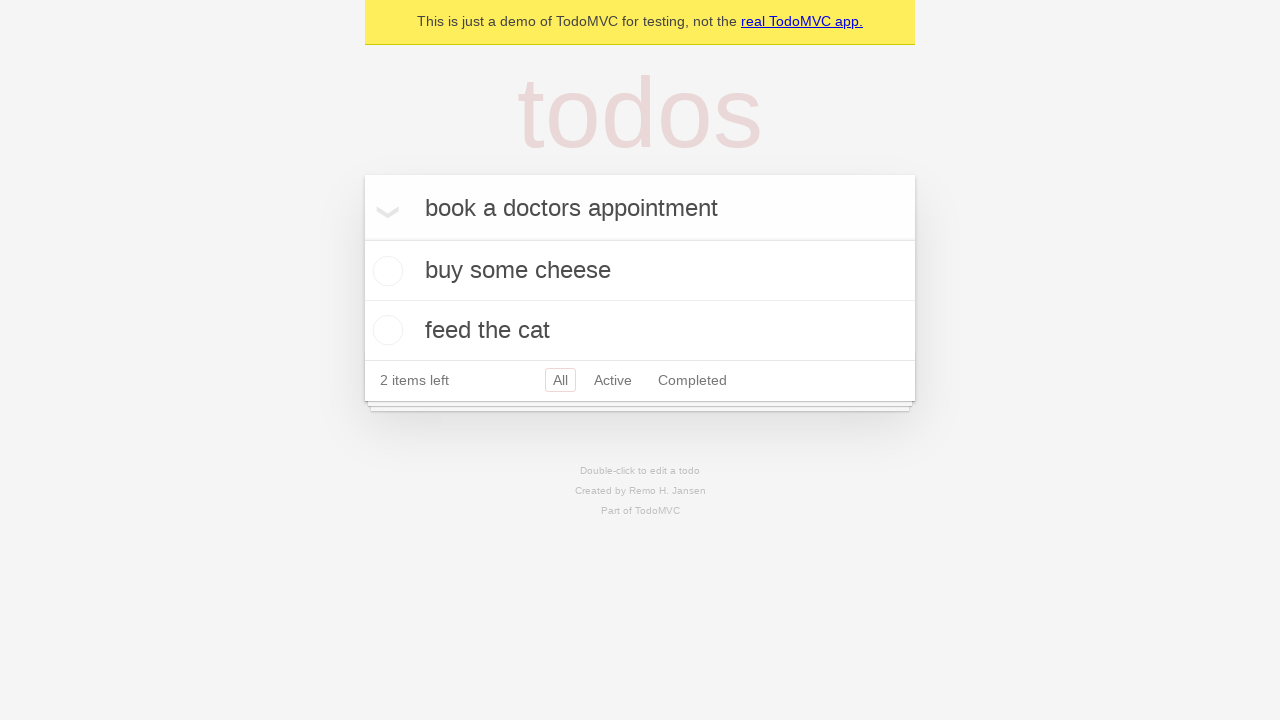

Pressed Enter to create todo 'book a doctors appointment' on internal:attr=[placeholder="What needs to be done?"i]
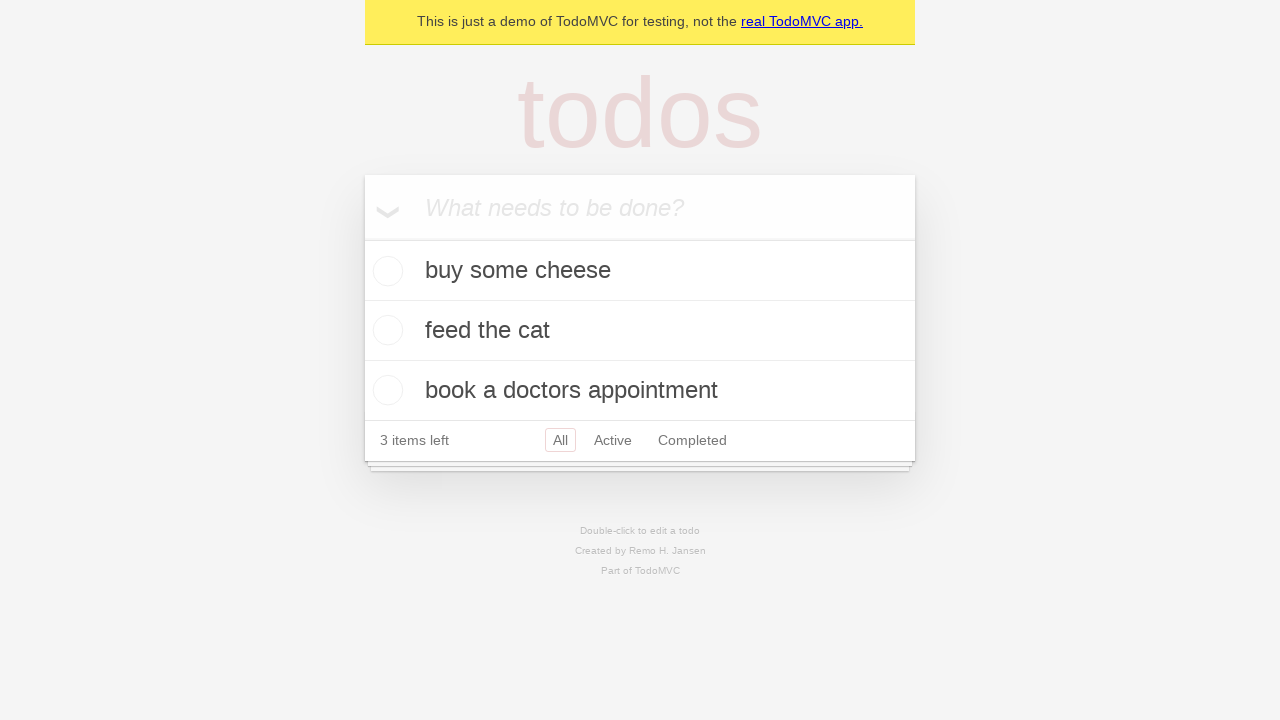

Waited for all 3 todo items to be created
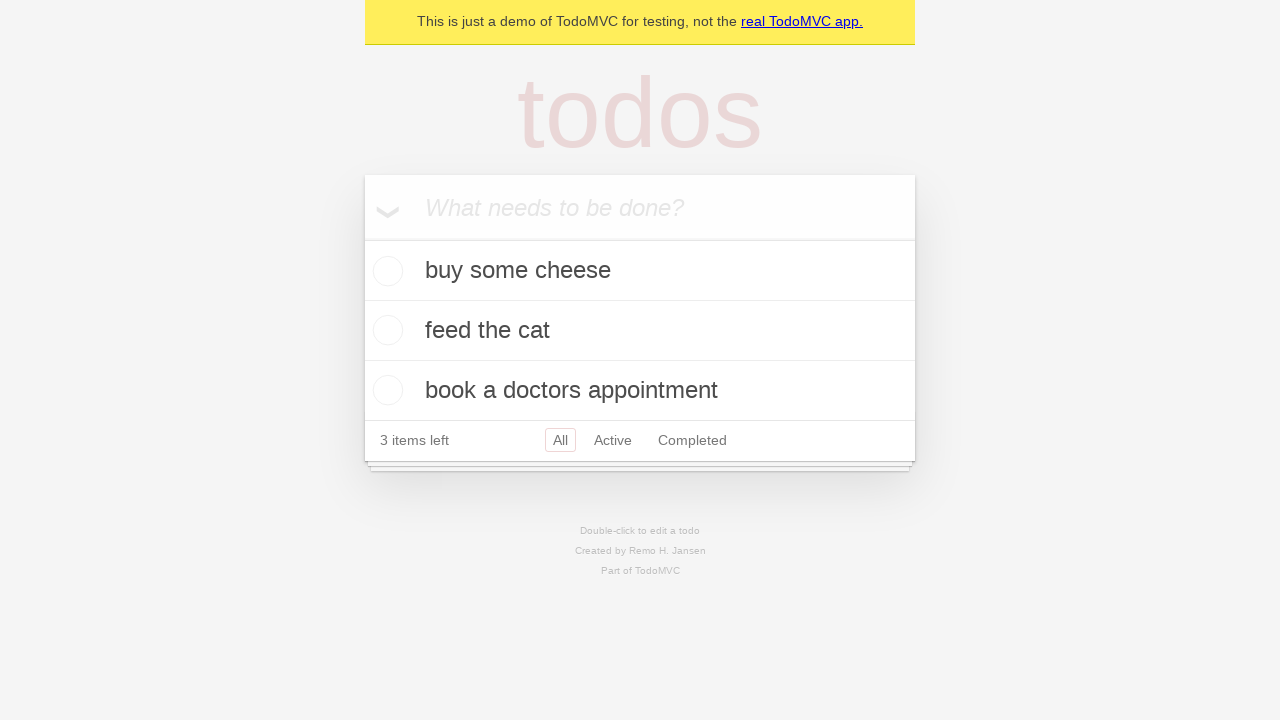

Checked the 'Mark all as complete' checkbox at (362, 238) on internal:label="Mark all as complete"i
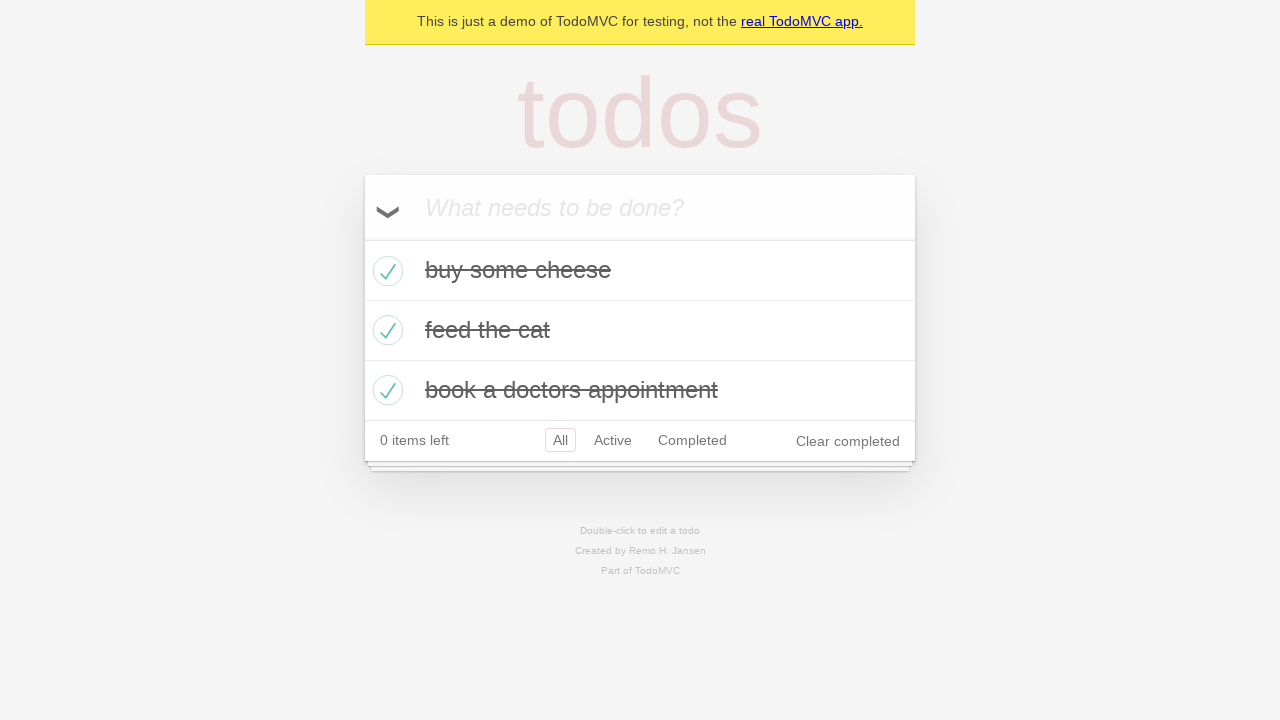

Unchecked the first todo item checkbox at (385, 271) on internal:testid=[data-testid="todo-item"s] >> nth=0 >> internal:role=checkbox
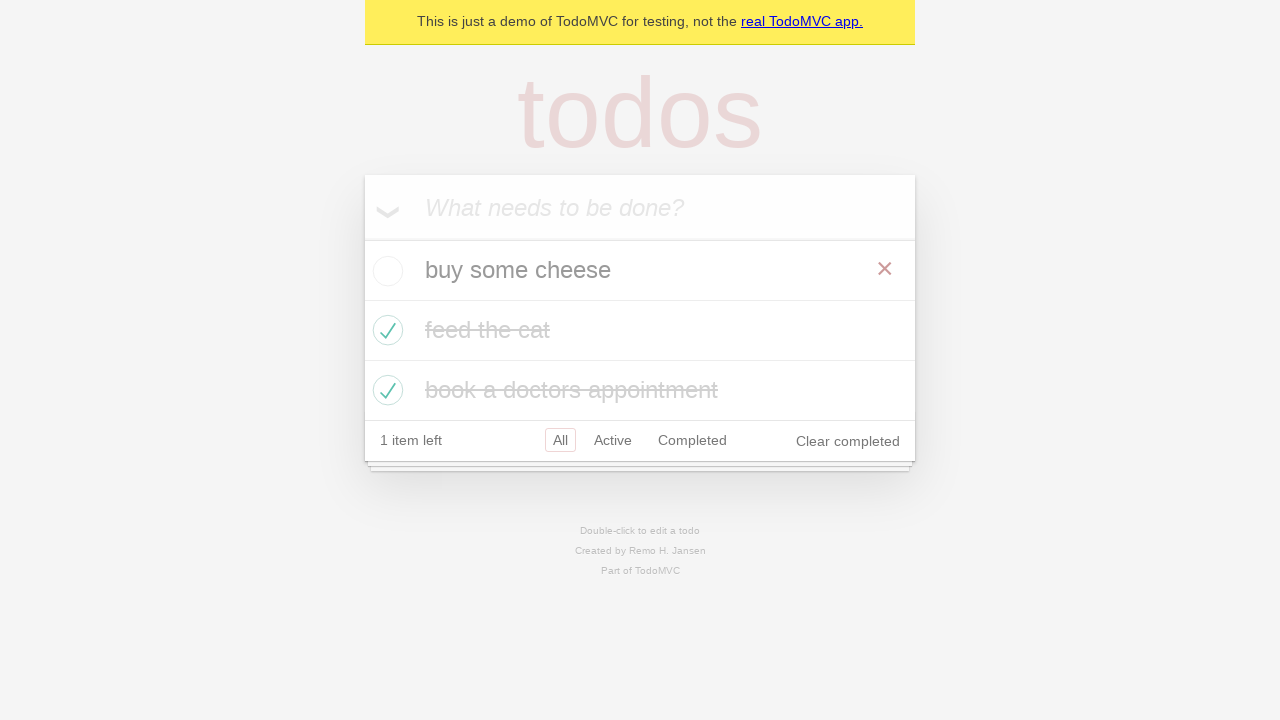

Checked the first todo item checkbox again at (385, 271) on internal:testid=[data-testid="todo-item"s] >> nth=0 >> internal:role=checkbox
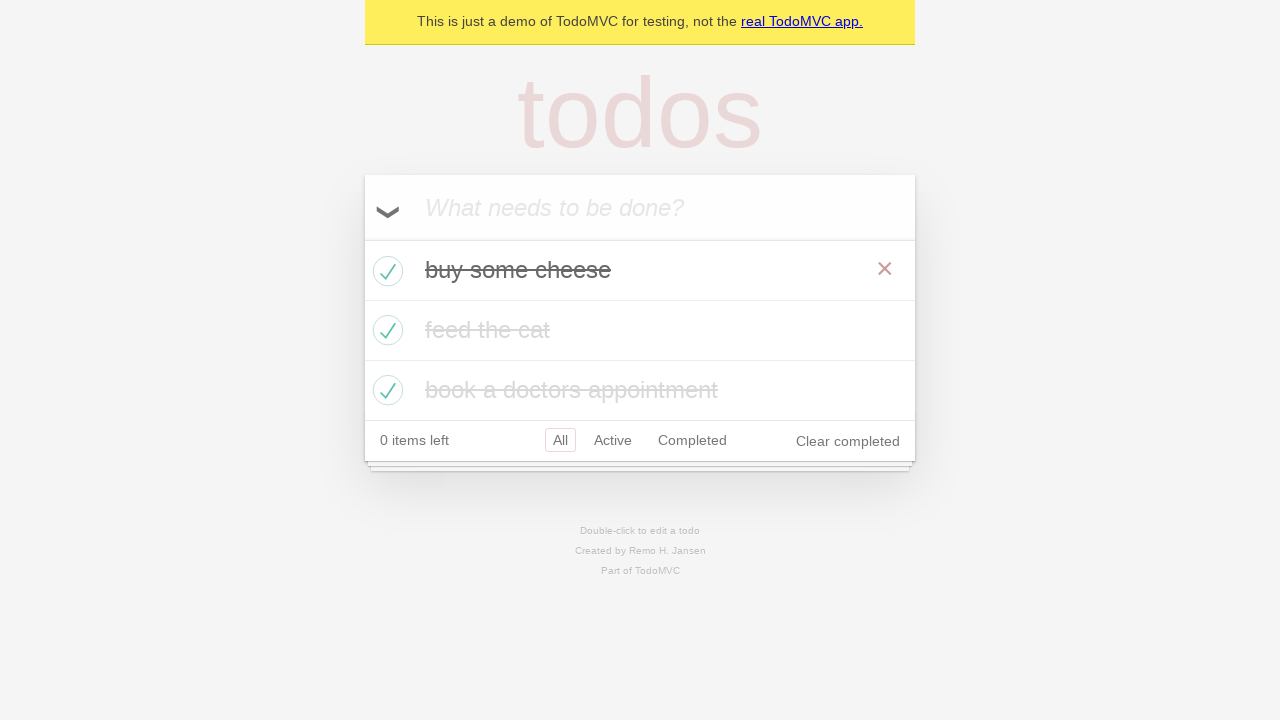

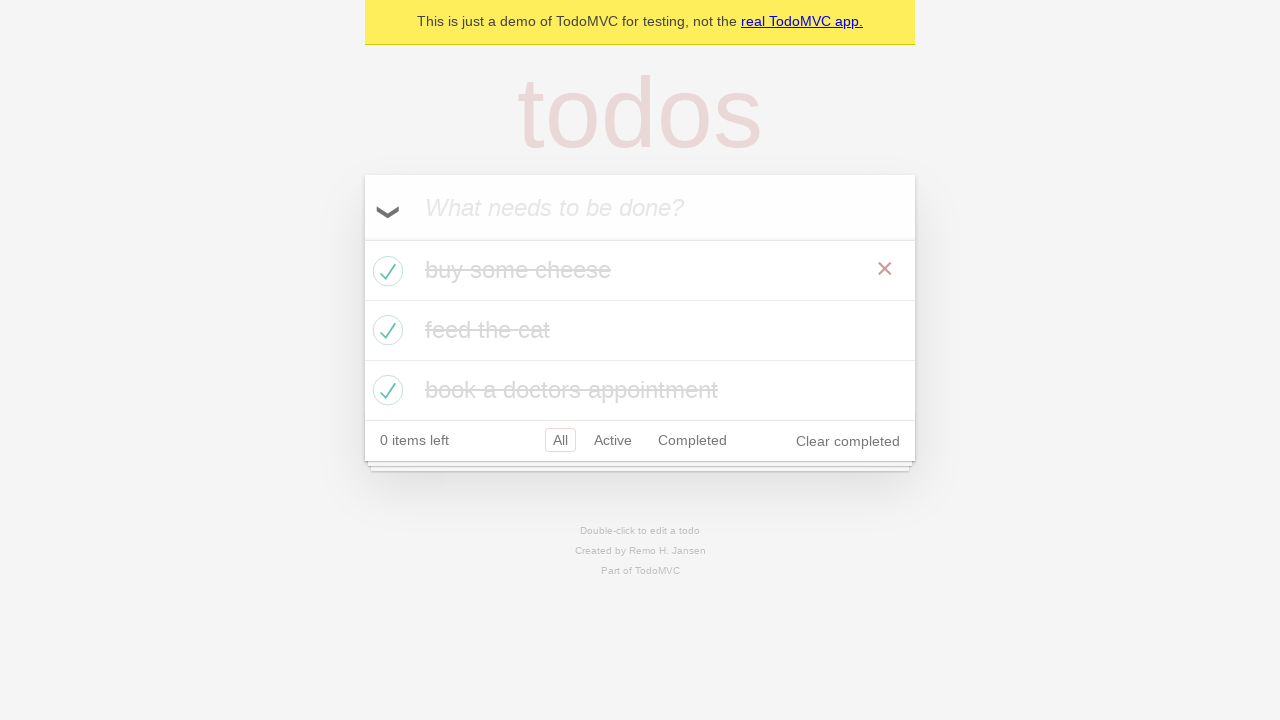